Tests window handling functionality by clicking a link that opens a new window, switching to the child window to read content, then switching back to the parent window

Starting URL: https://the-internet.herokuapp.com/windows

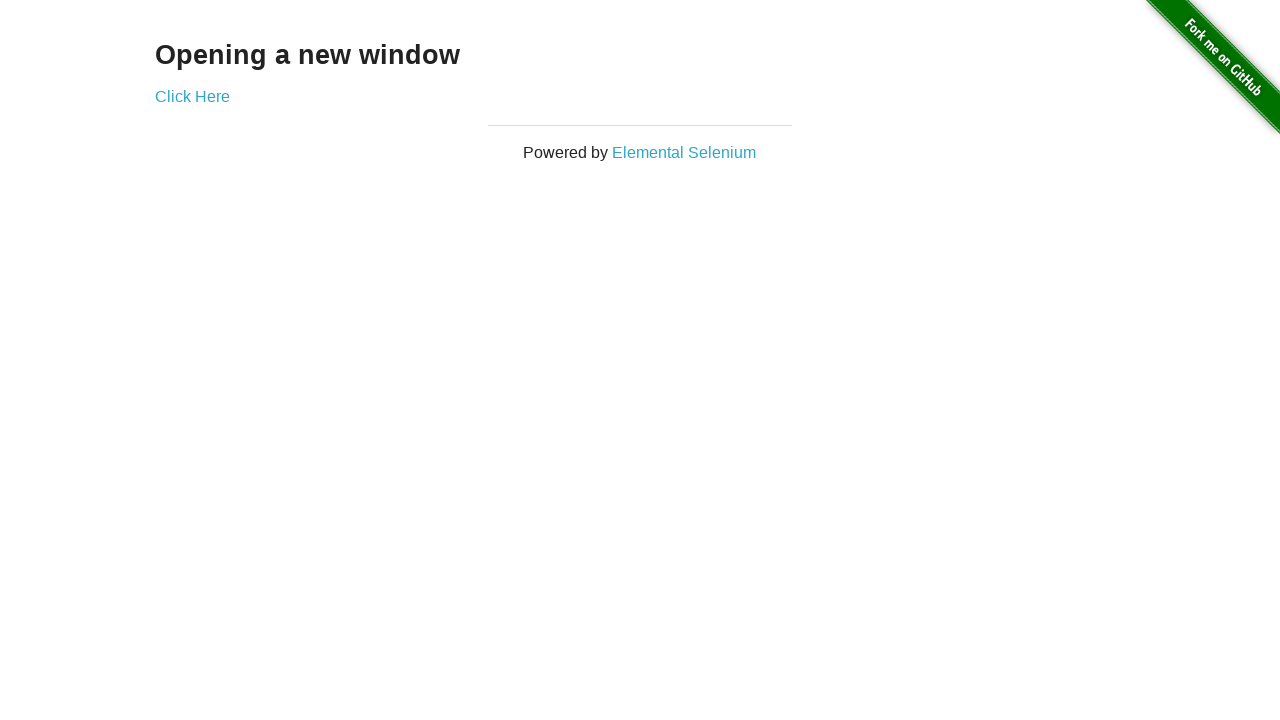

Clicked 'Click Here' link to open new window at (192, 96) on text=Click Here
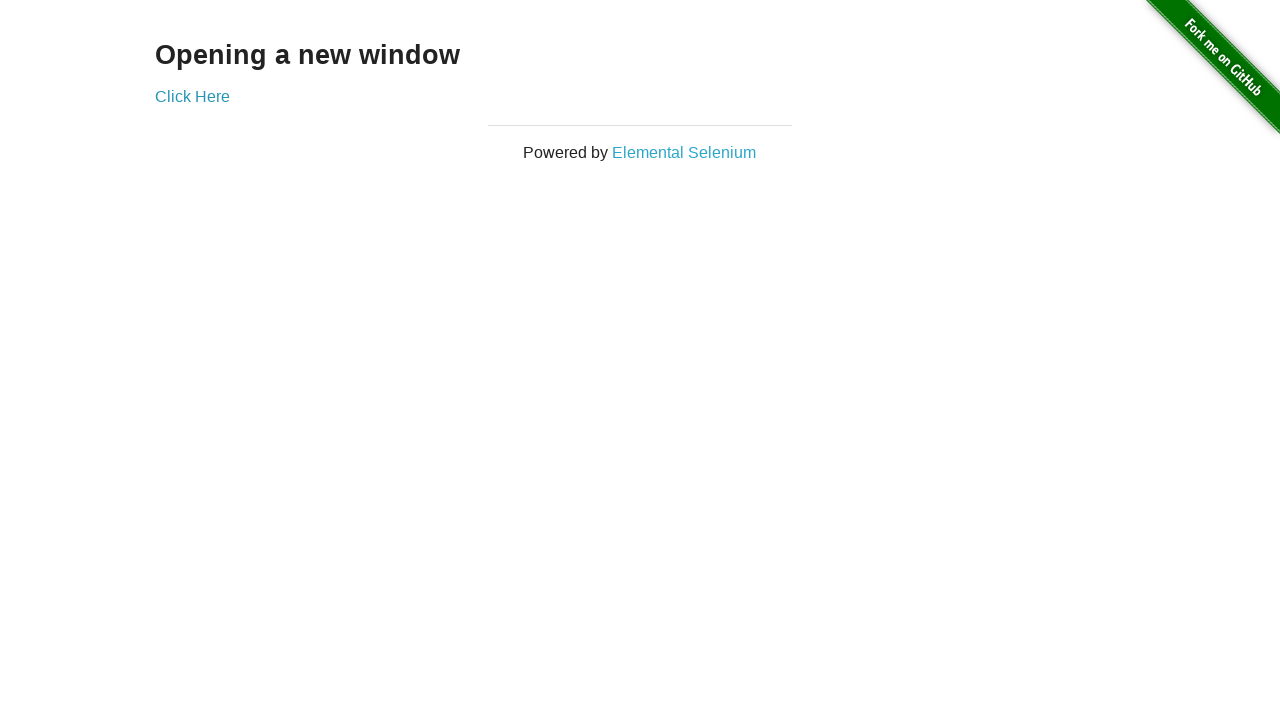

Captured new window/page object
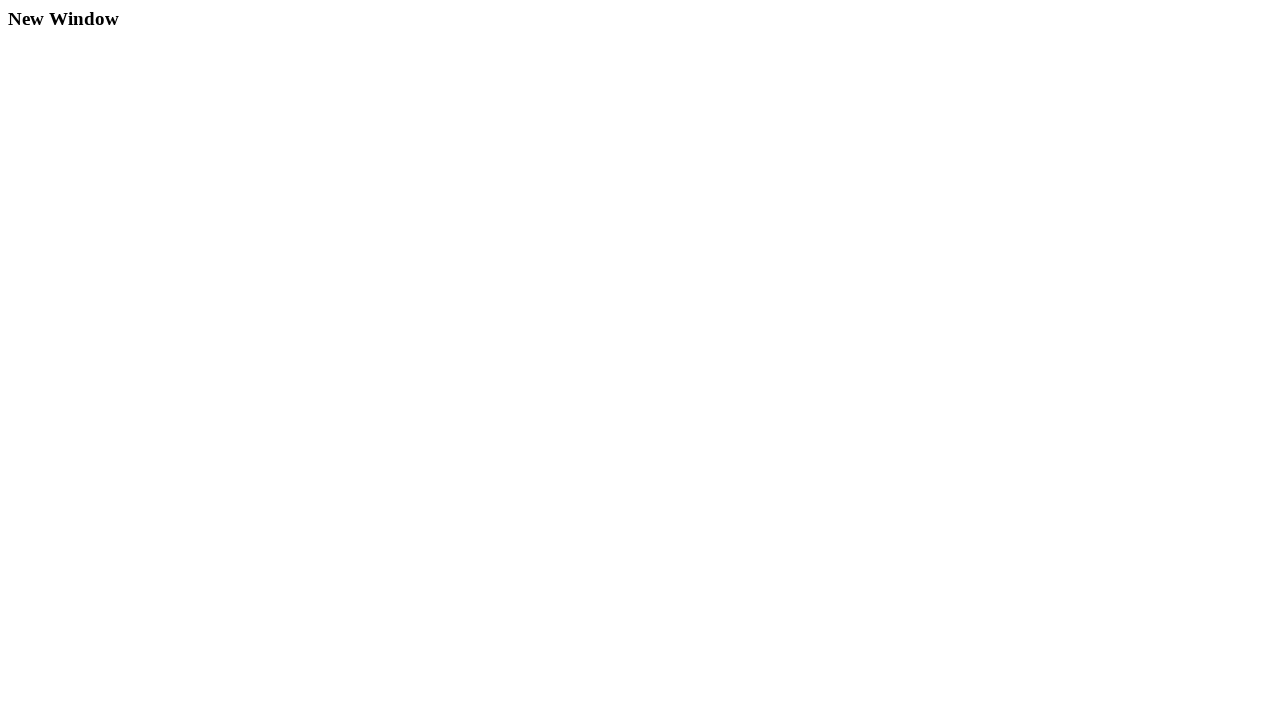

Child window loaded and h3 element appeared
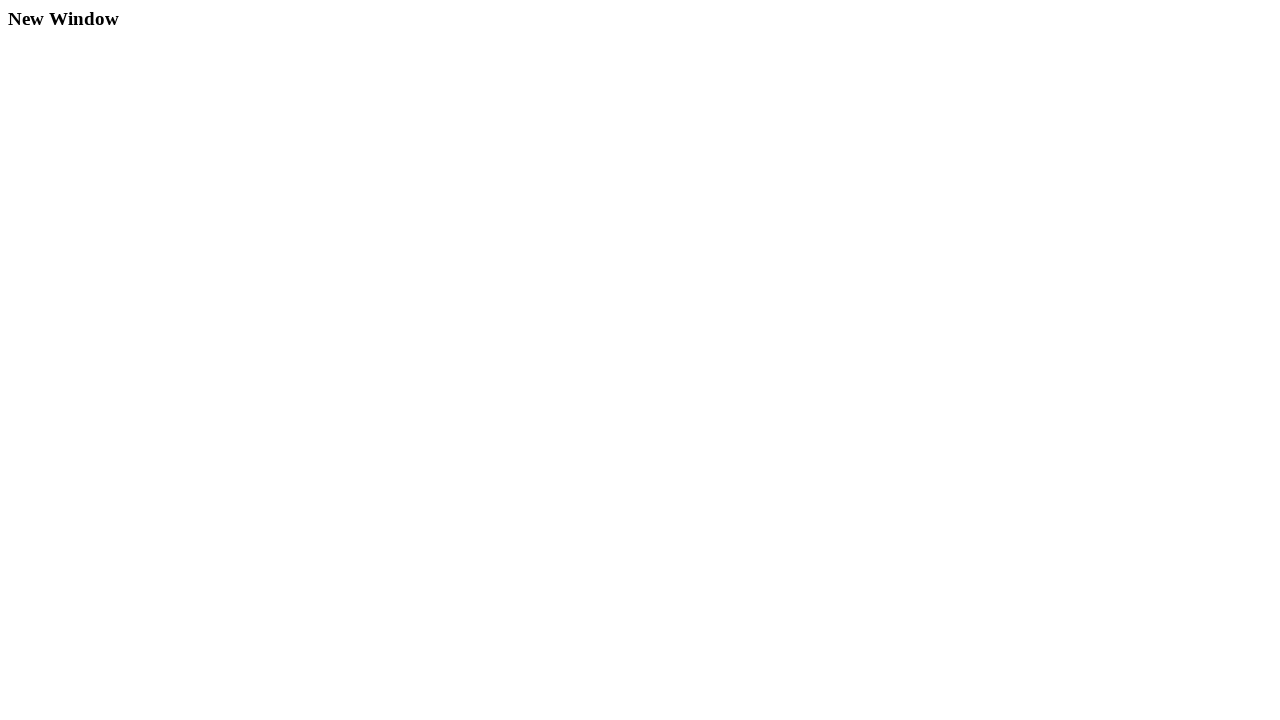

Read h3 text content from child window
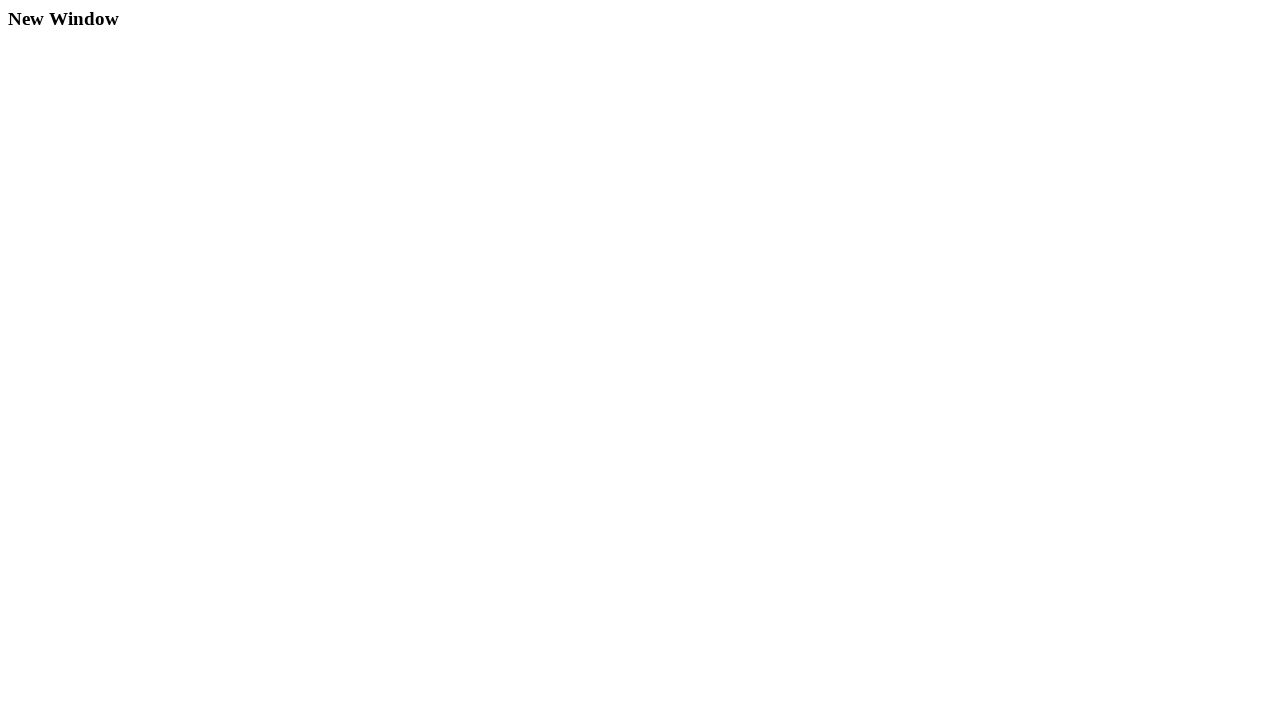

Switched focus back to parent window
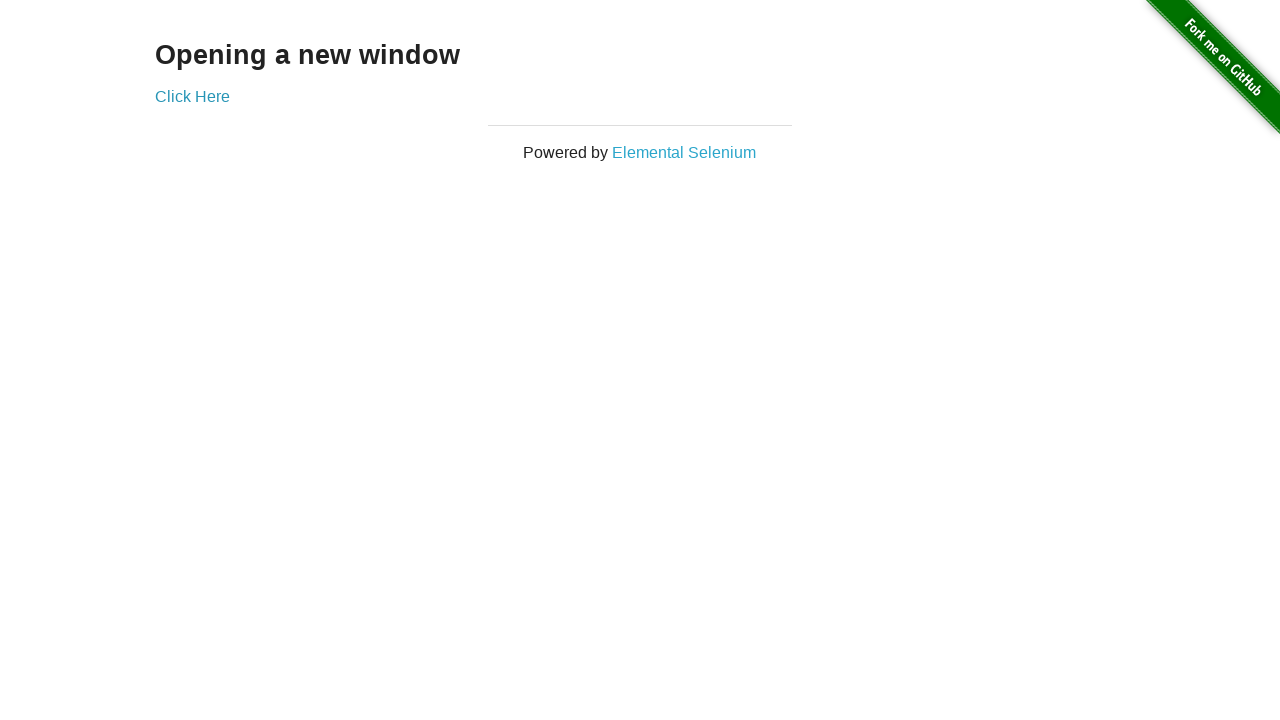

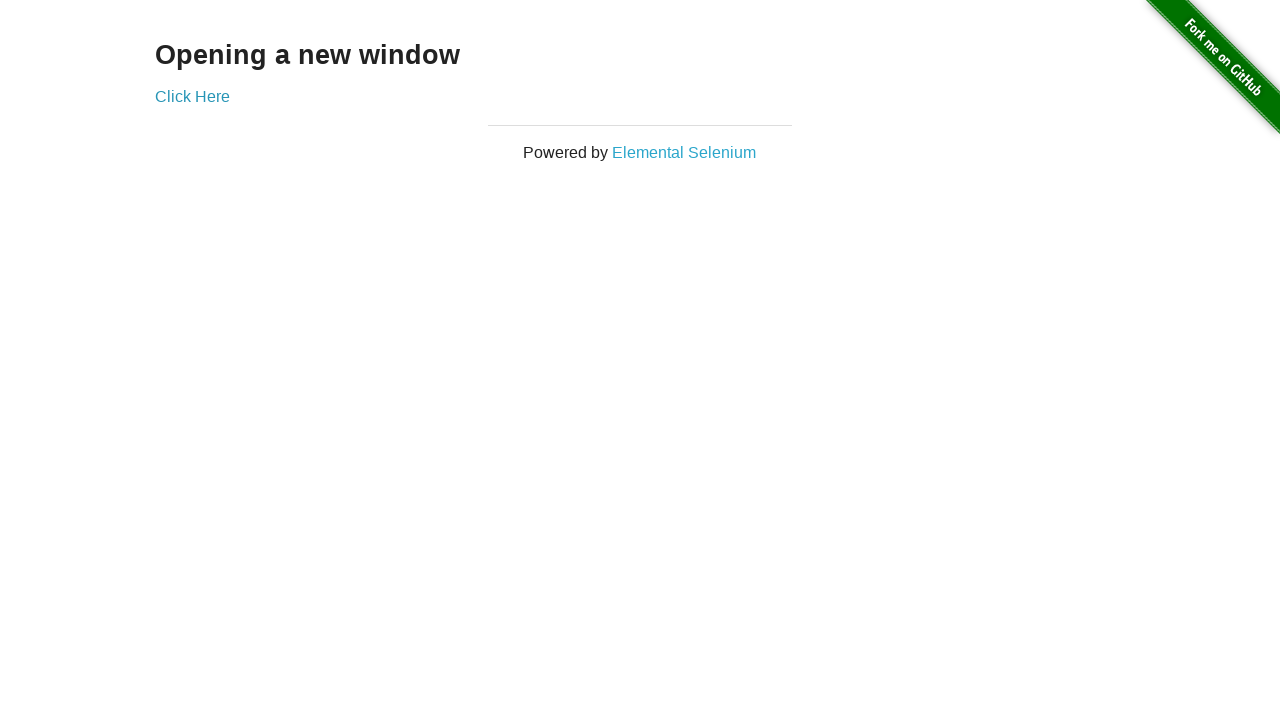